Tests clicking a button with a dynamic ID multiple times (3 iterations) on the UI Testing Playground site to verify handling of elements with dynamically generated IDs.

Starting URL: http://uitestingplayground.com/dynamicid

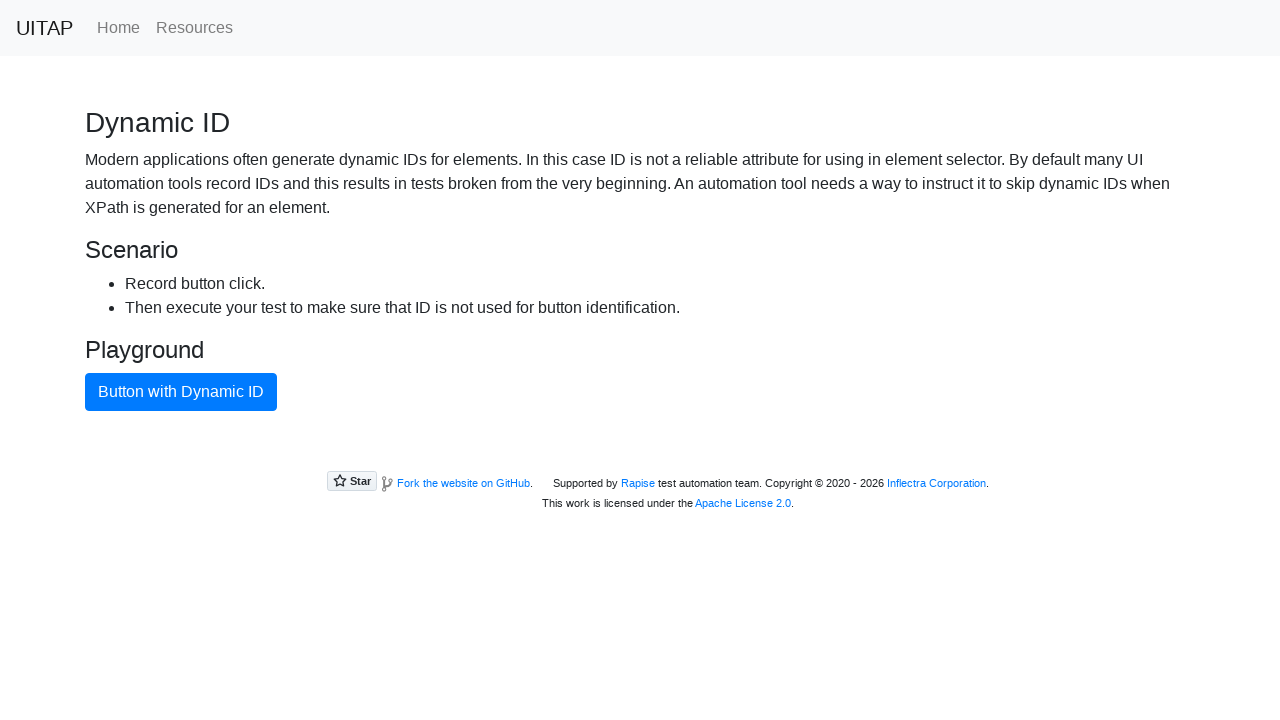

Navigated to UI Testing Playground dynamic ID page
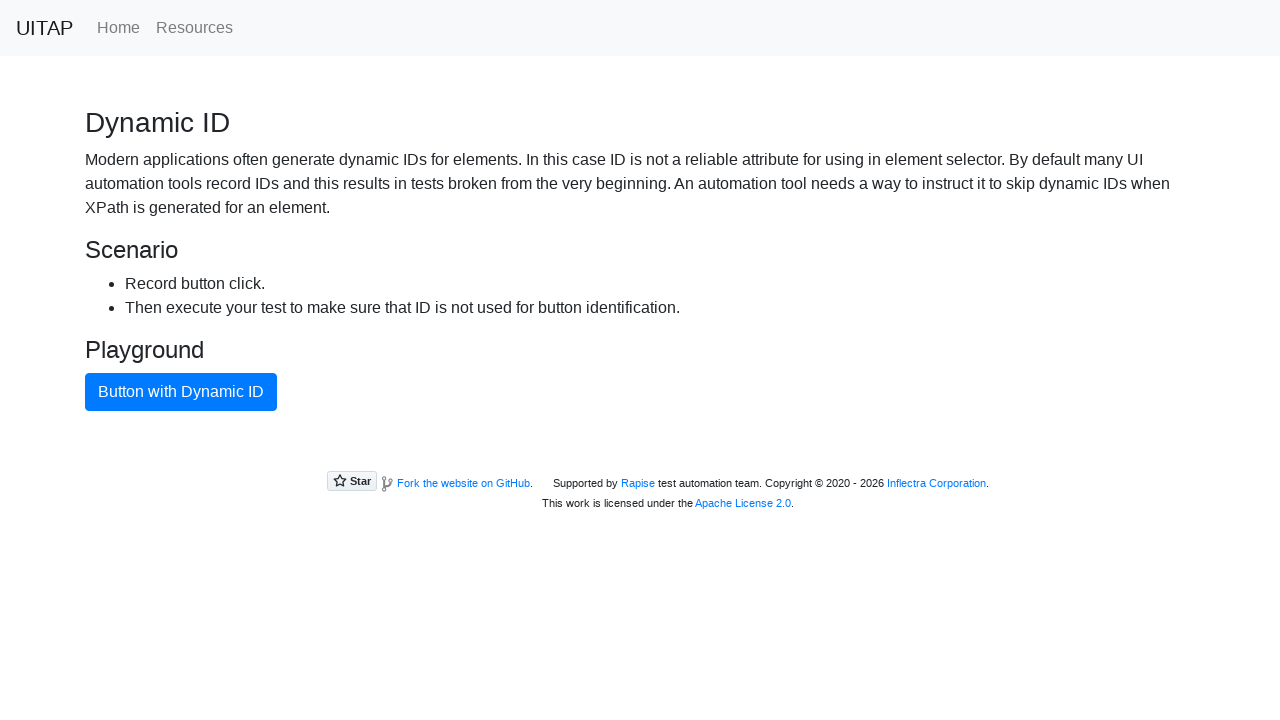

Clicked button with dynamic ID (iteration 1) at (181, 392) on xpath=//button[text()="Button with Dynamic ID"]
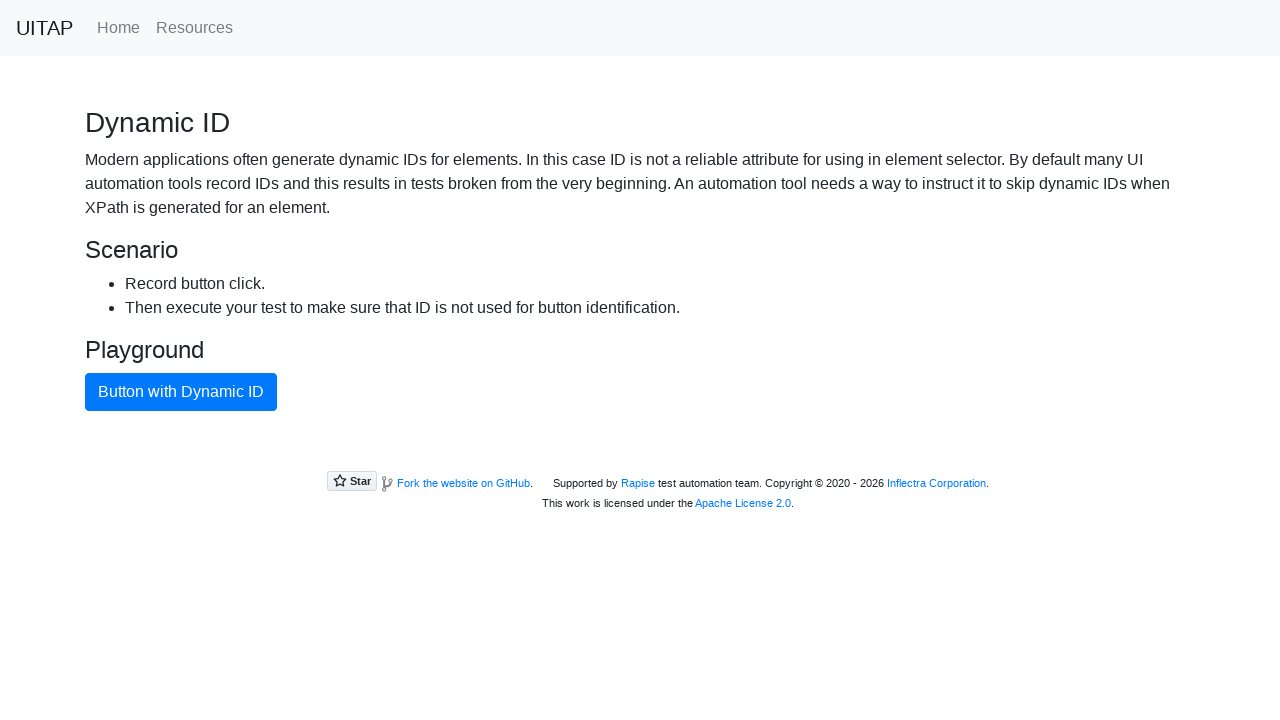

Waited for page stability
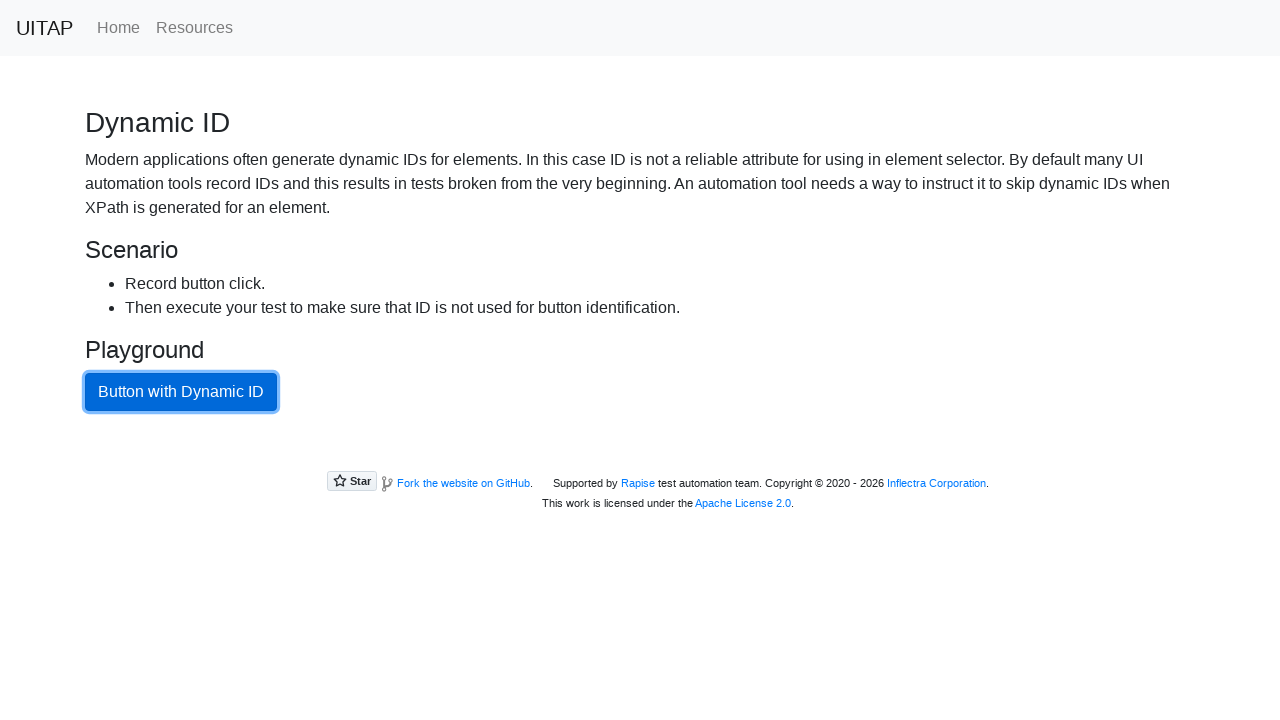

Clicked button with dynamic ID (iteration 2) at (181, 392) on xpath=//button[text()="Button with Dynamic ID"]
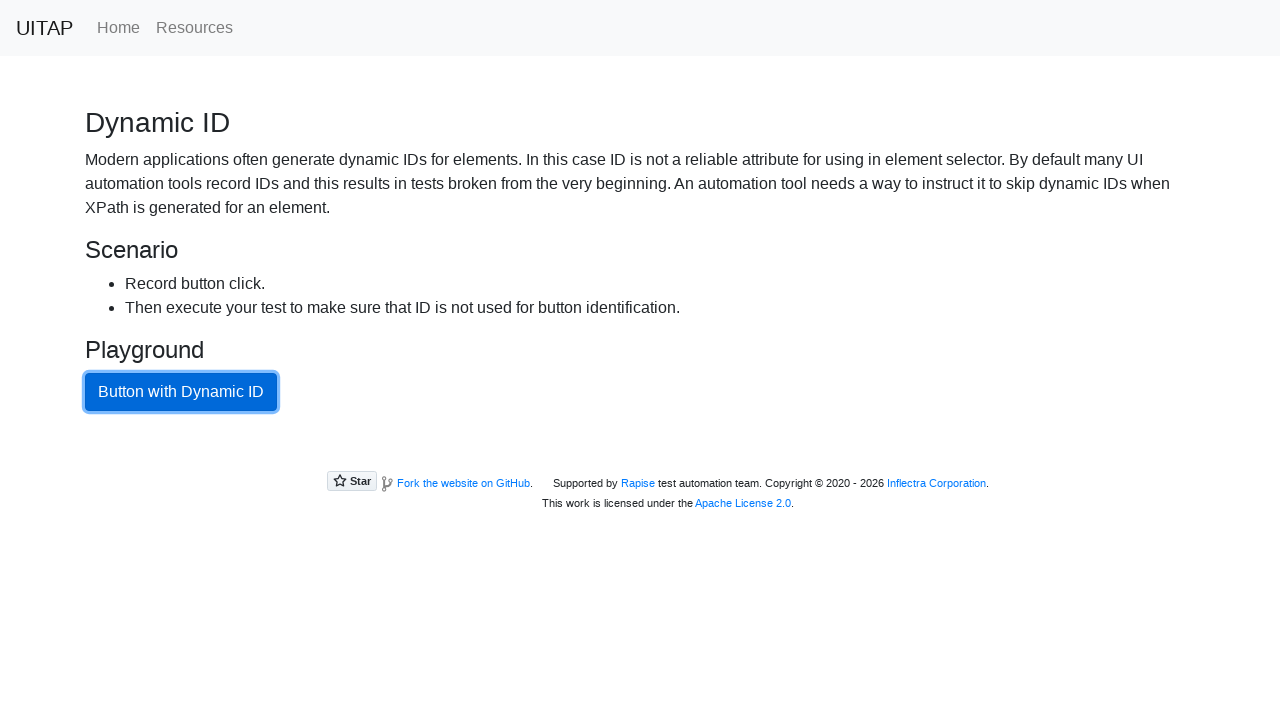

Waited for page stability
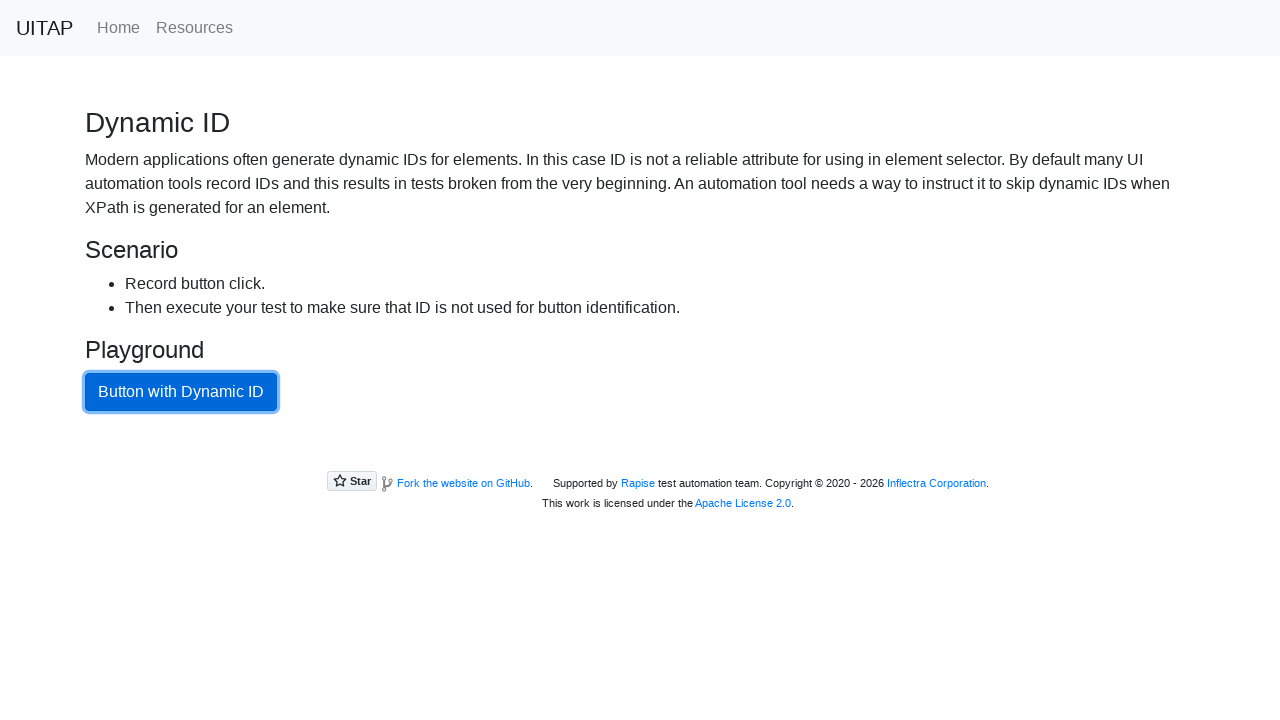

Clicked button with dynamic ID (iteration 3) at (181, 392) on xpath=//button[text()="Button with Dynamic ID"]
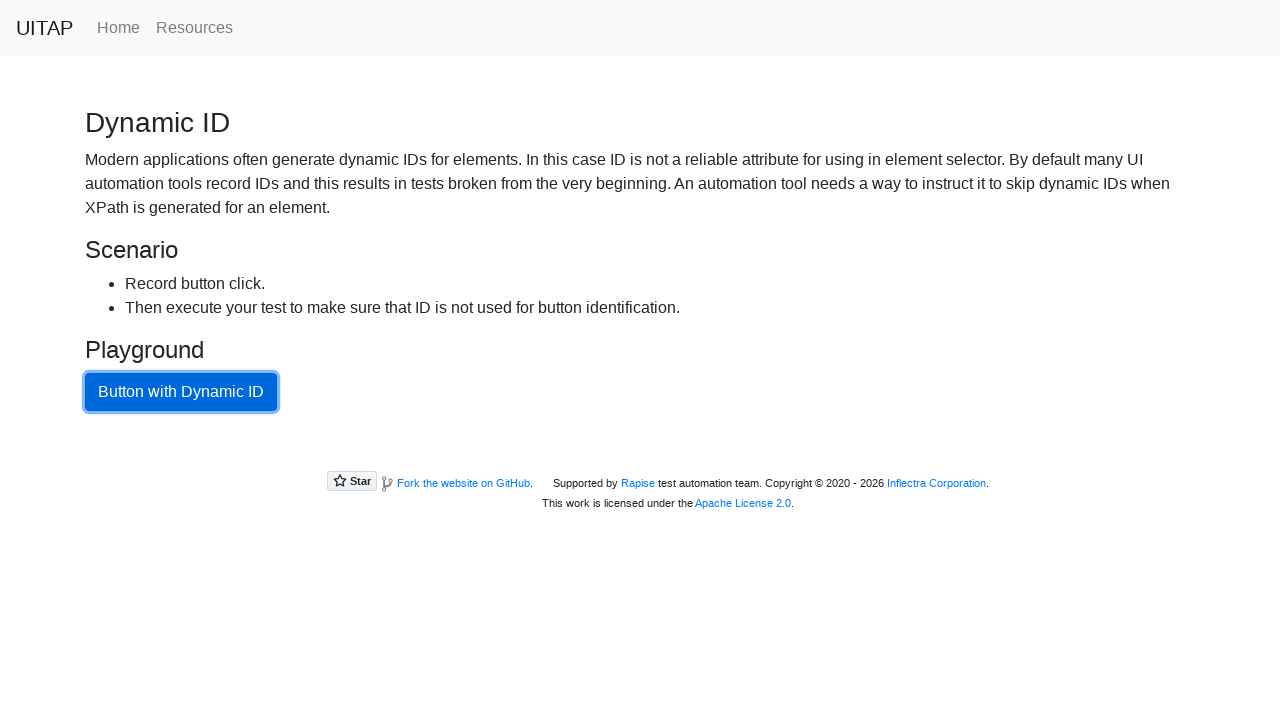

Waited for page stability
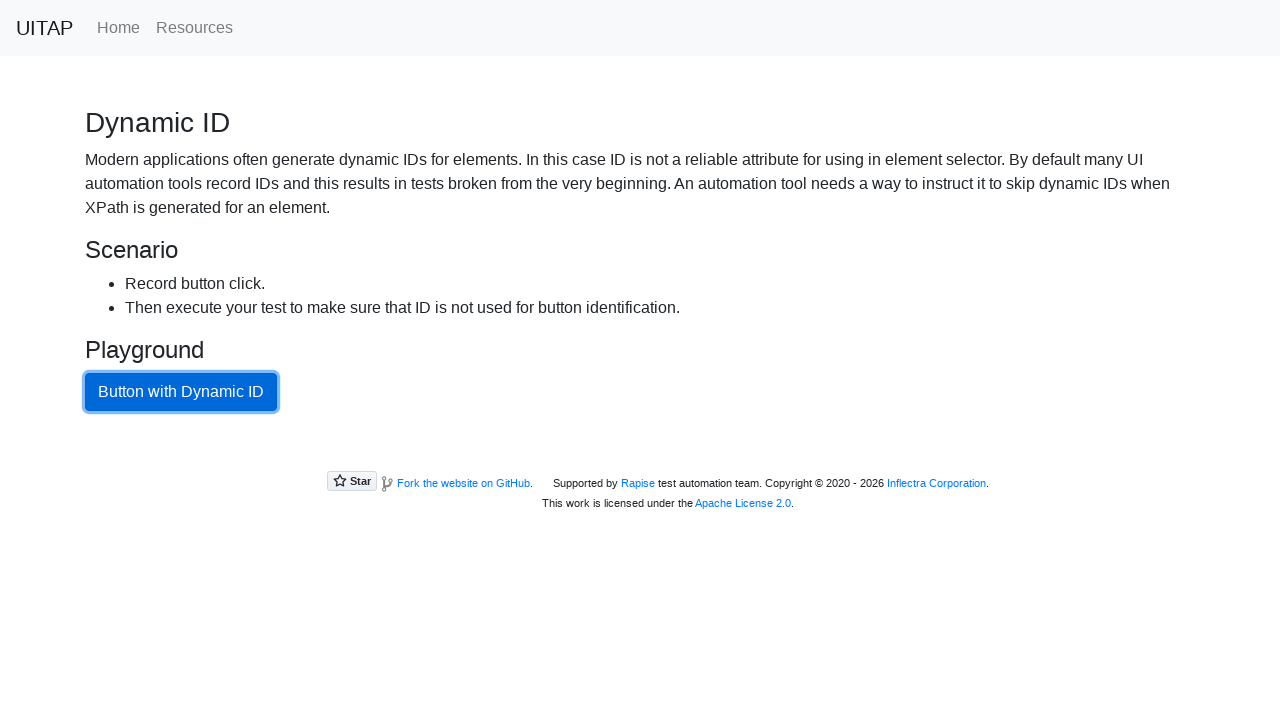

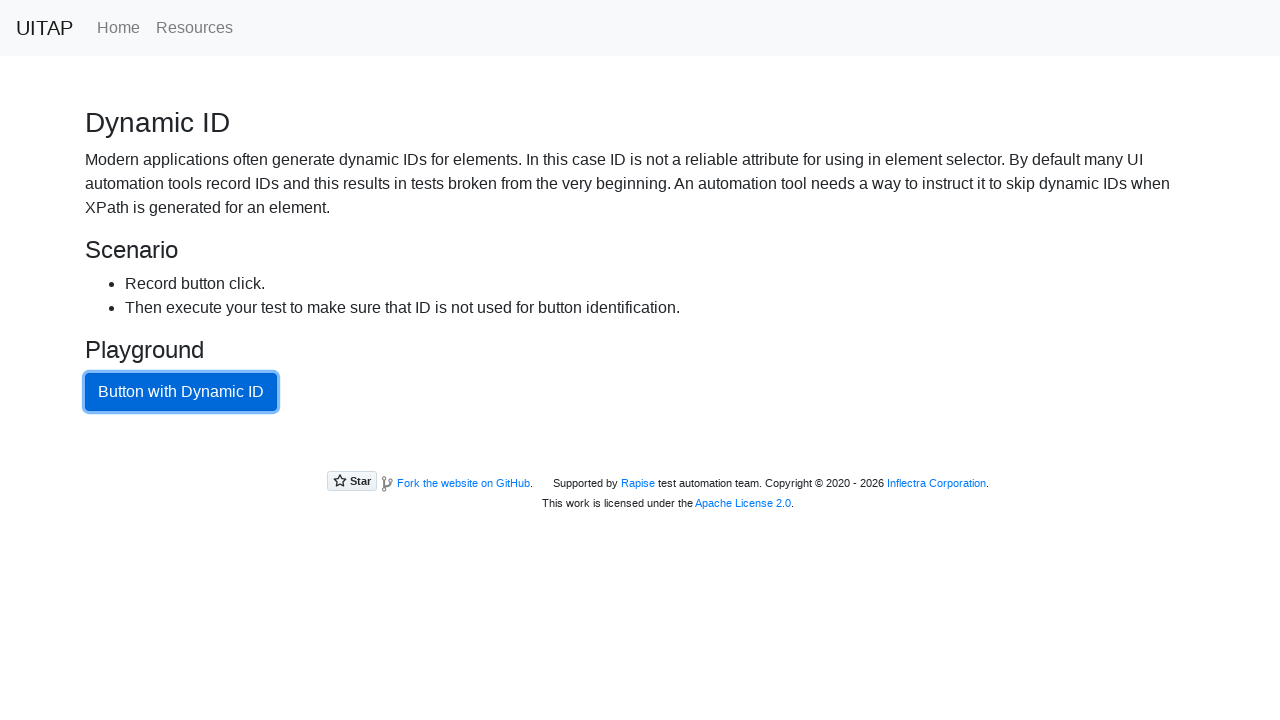